Tests the Python.org website search functionality by entering "pycon" as a search query and verifying that results are returned.

Starting URL: http://www.python.org

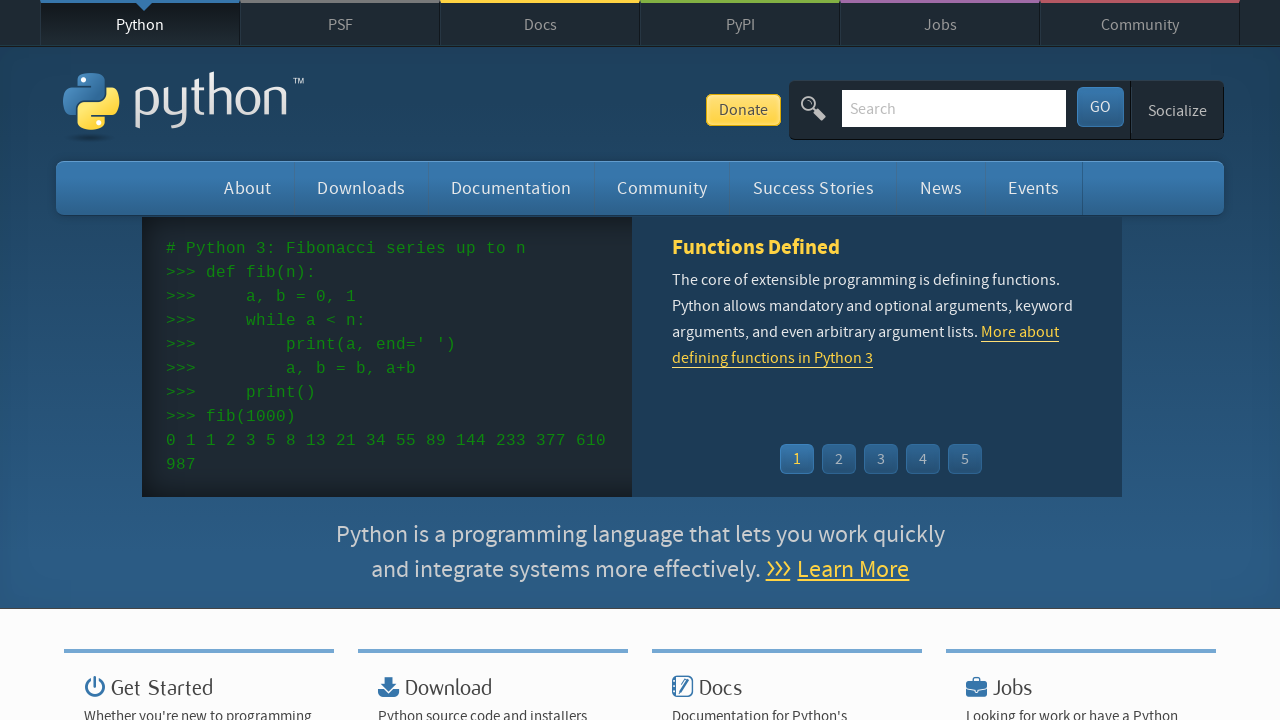

Verified 'Python' is in page title
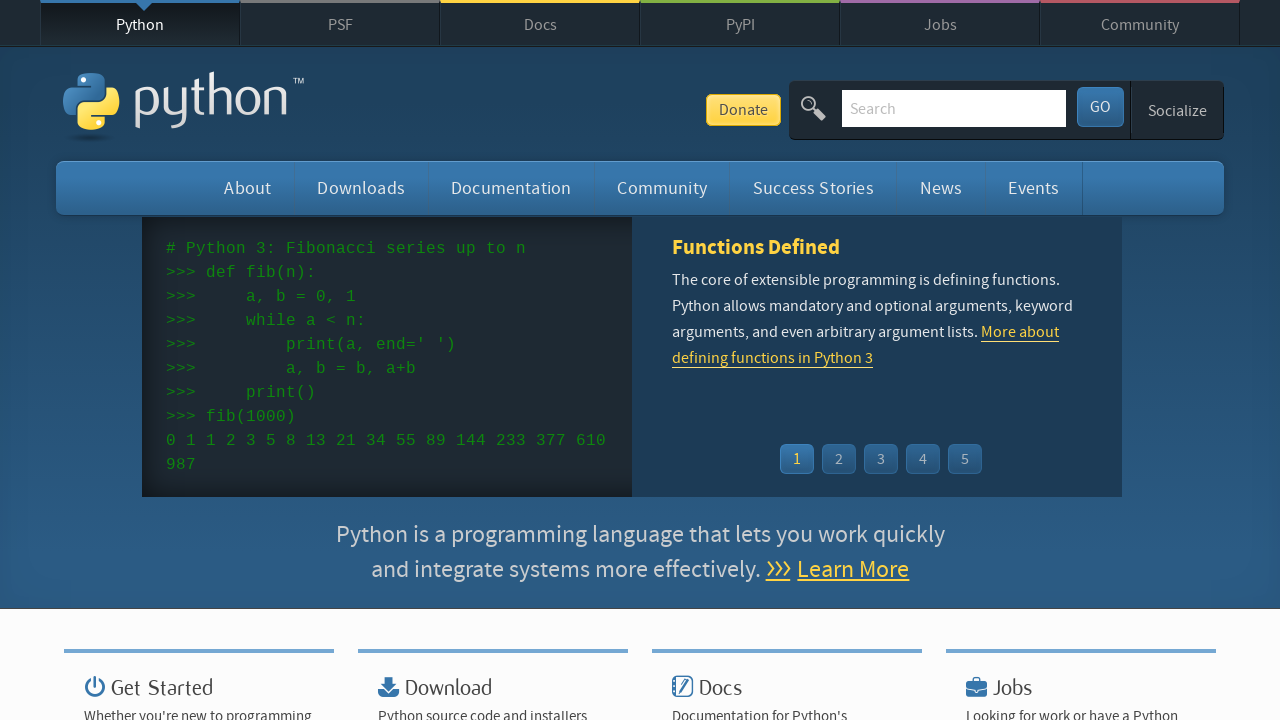

Located search box element
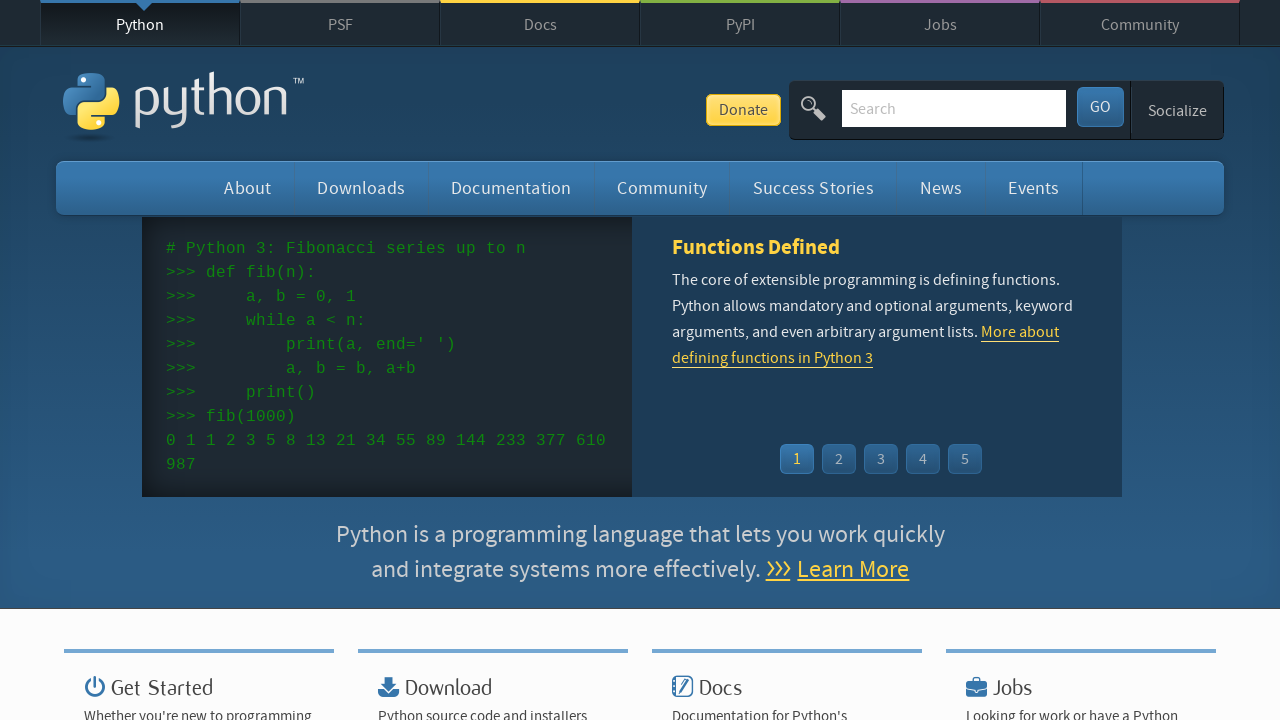

Cleared search box on input[name='q']
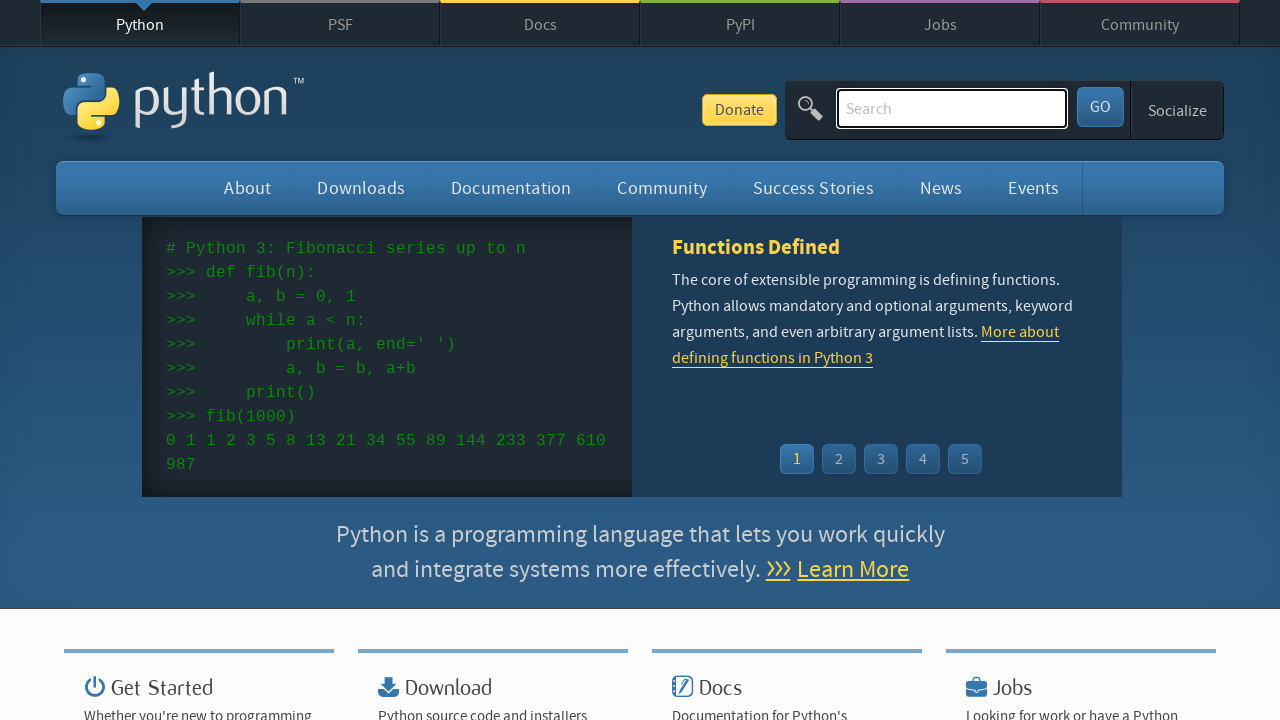

Filled search box with 'pycon' query on input[name='q']
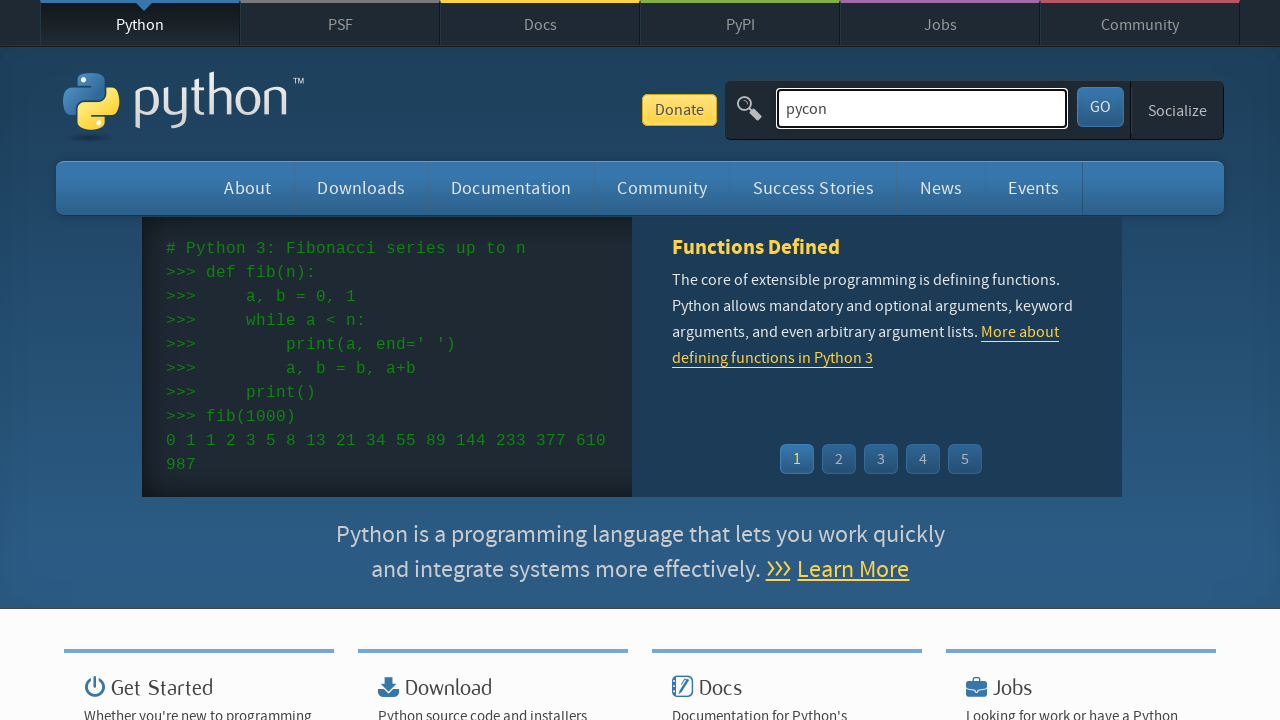

Pressed Enter to submit search on input[name='q']
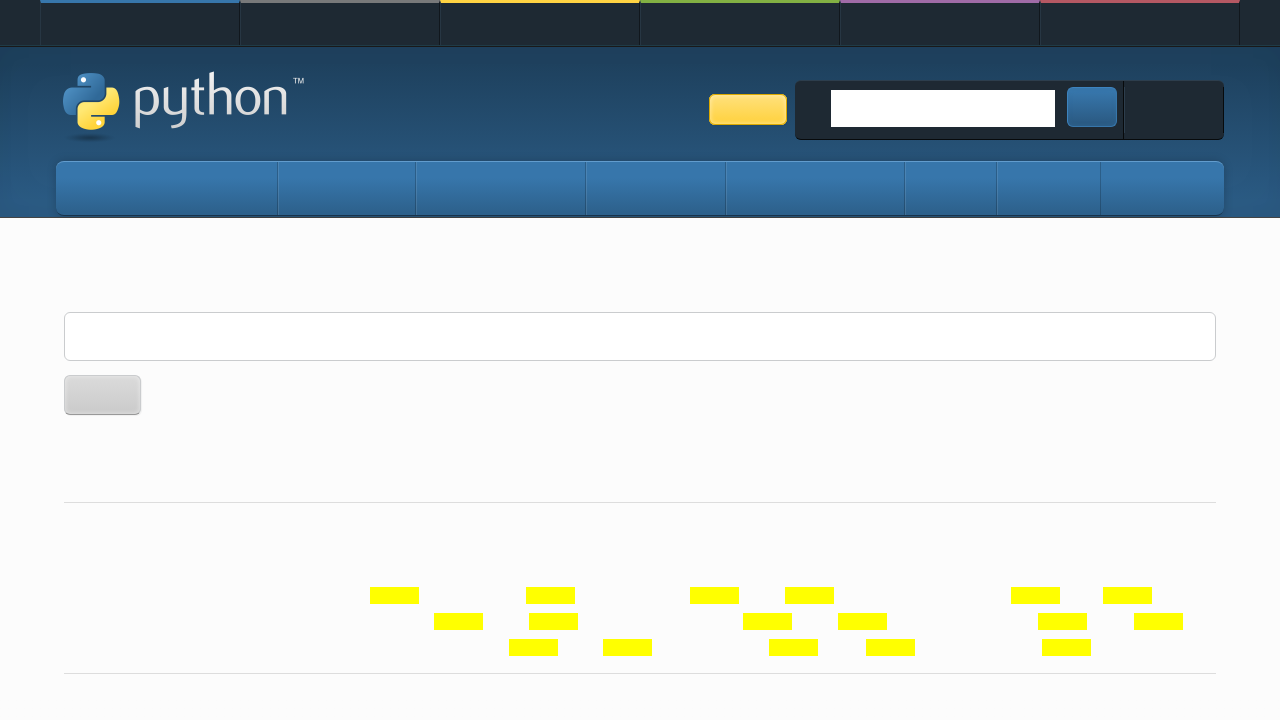

Waited for network idle - results page loaded
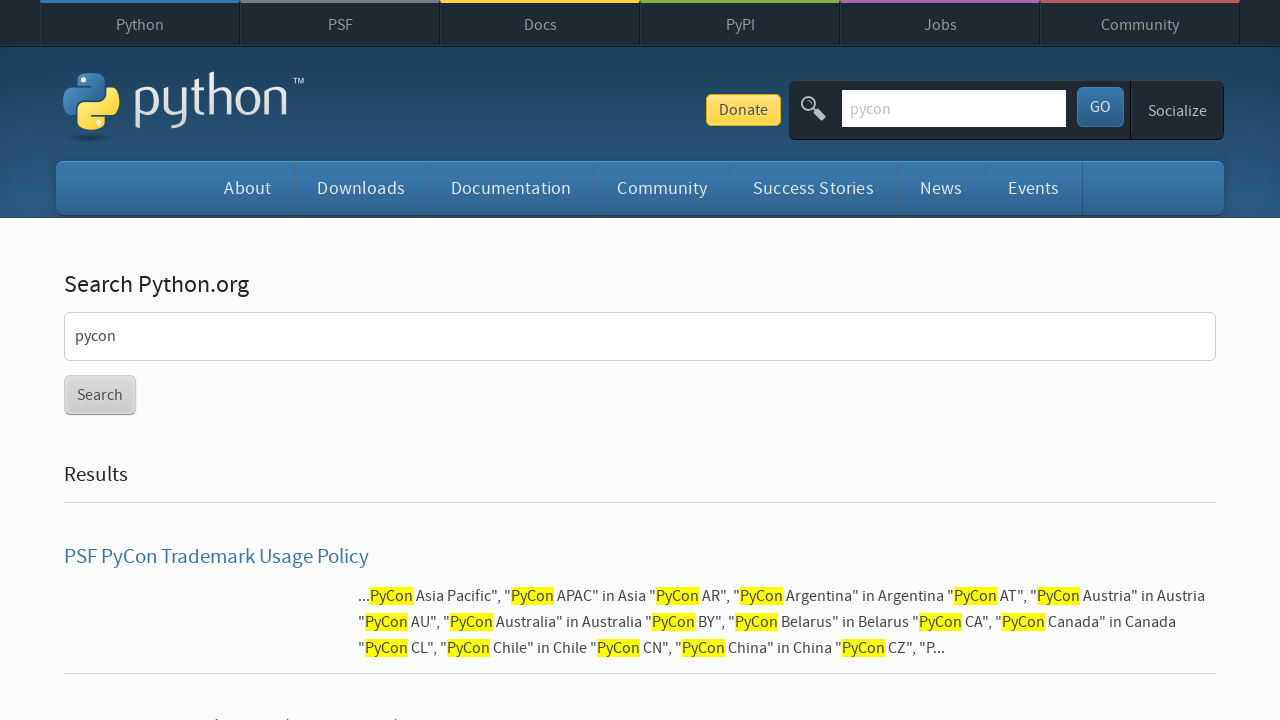

Verified search results exist - 'No results found' message not present
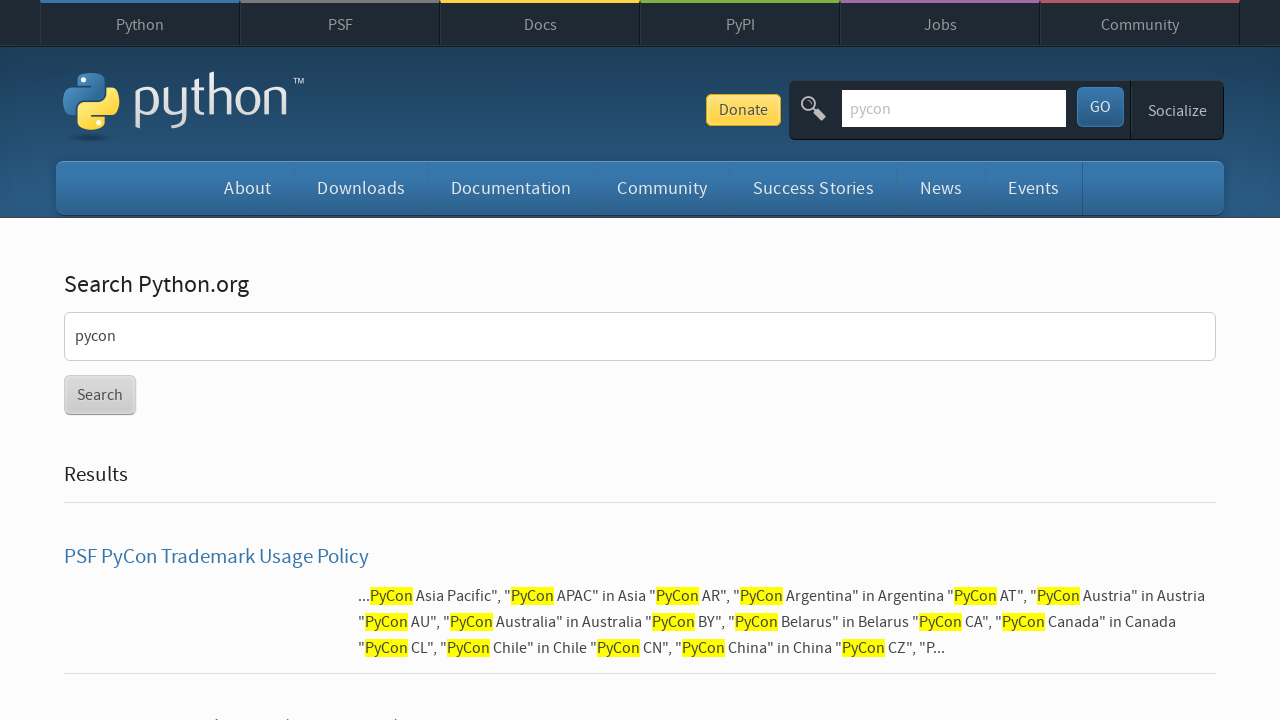

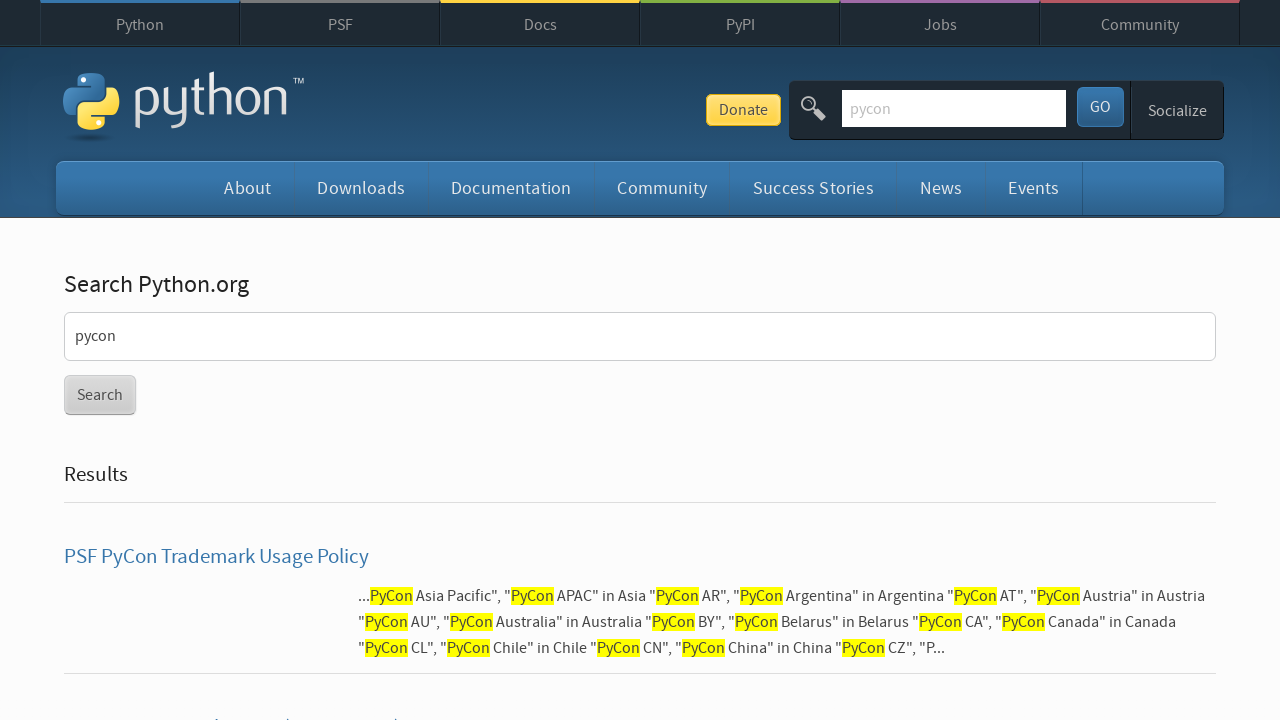